Tests JavaScript confirm alert (type 2) by clicking the button, accepting the confirm dialog, and verifying the OK result.

Starting URL: https://the-internet.herokuapp.com/javascript_alerts

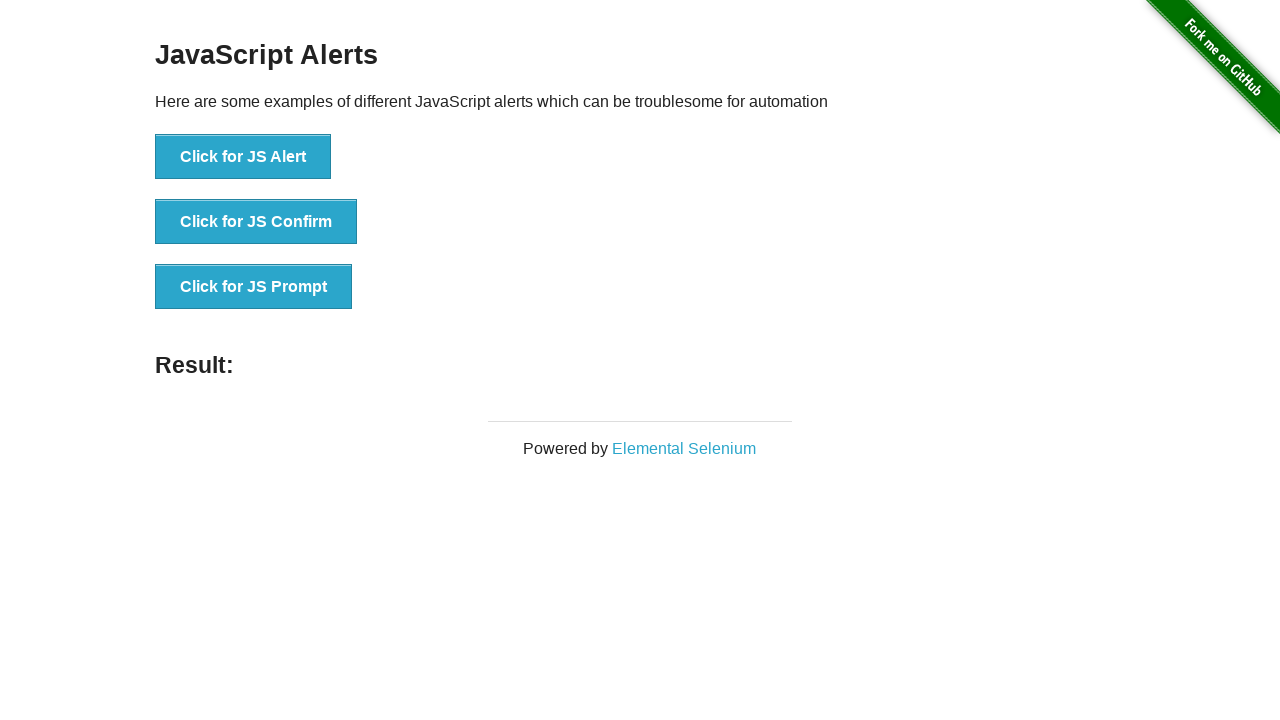

Waited for page title to load
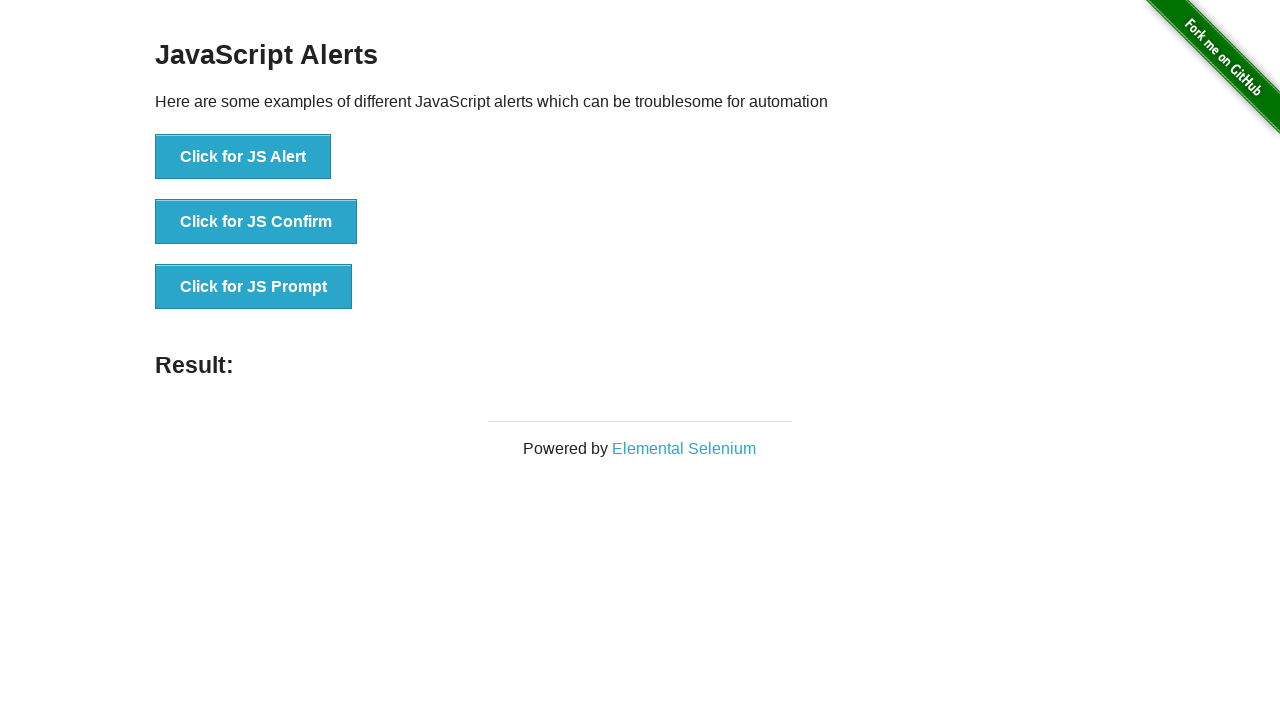

Verified page title contains 'JavaScript Alerts'
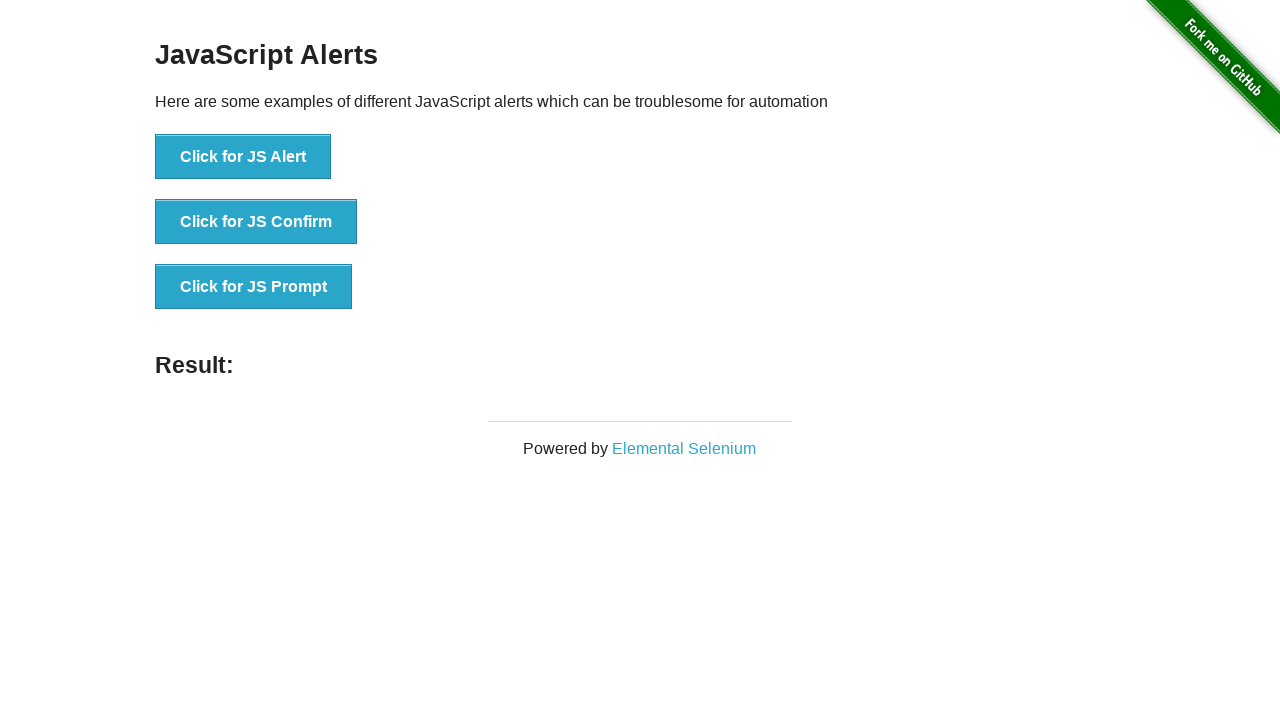

Set up dialog handler to accept confirm alerts
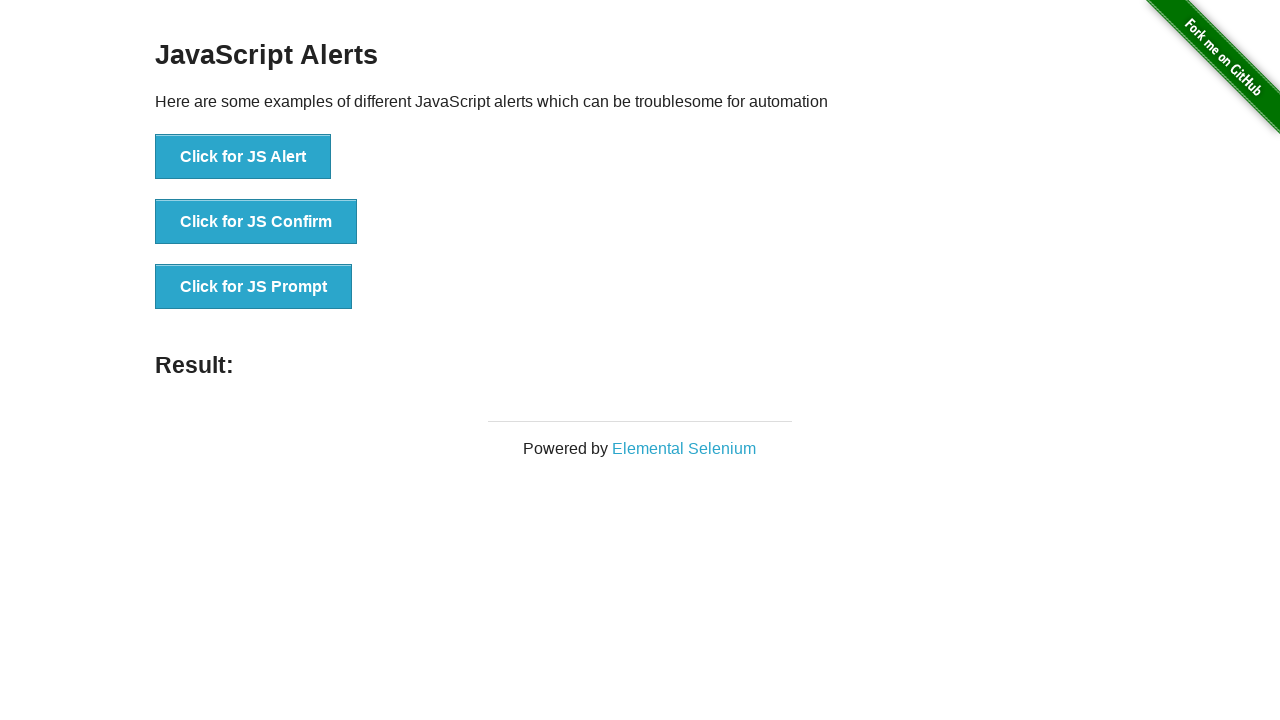

Clicked the 'Click for JS Confirm' button to trigger type 2 alert at (256, 222) on button:has-text('Click for JS Confirm')
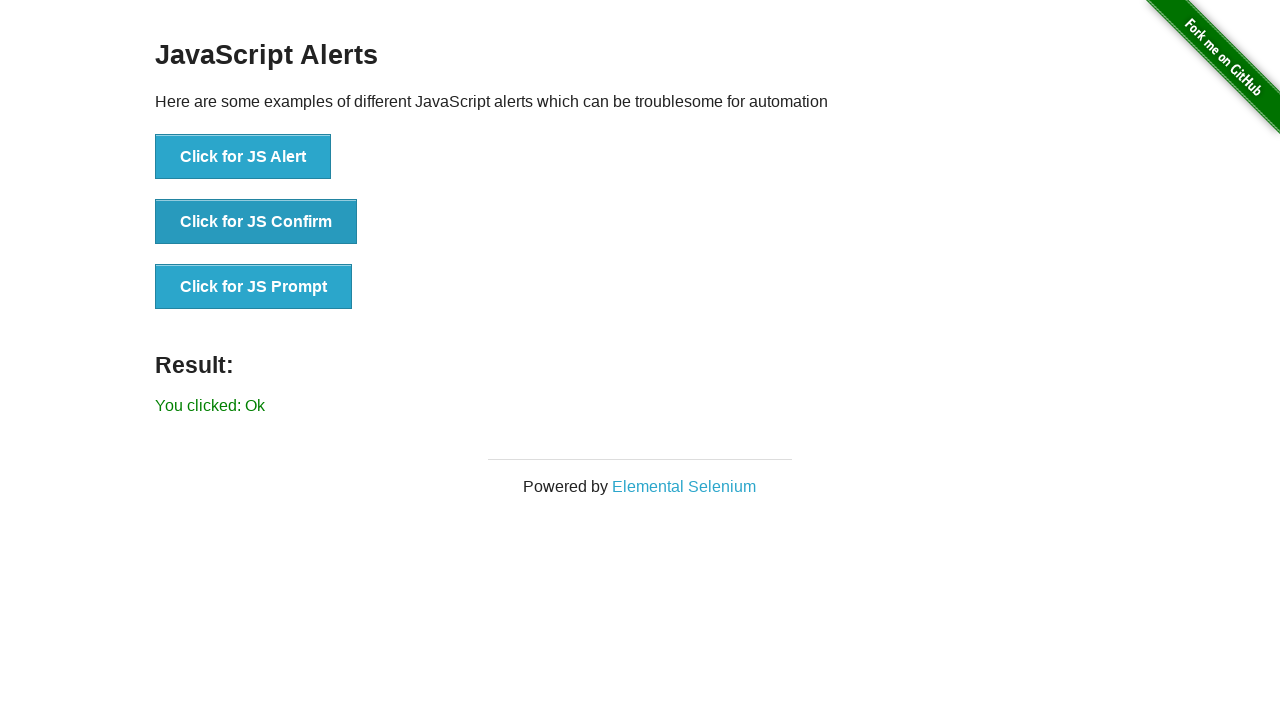

Waited for result message to appear
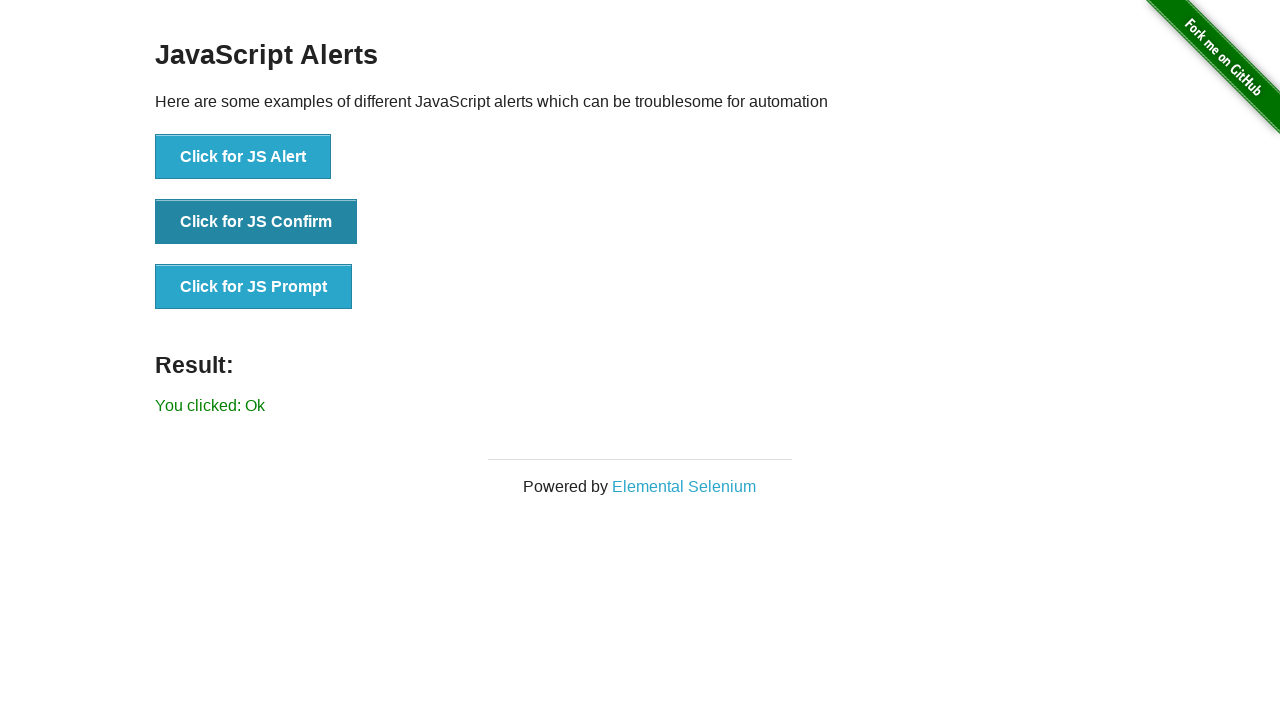

Verified result message confirms 'Ok' was clicked in the confirm dialog
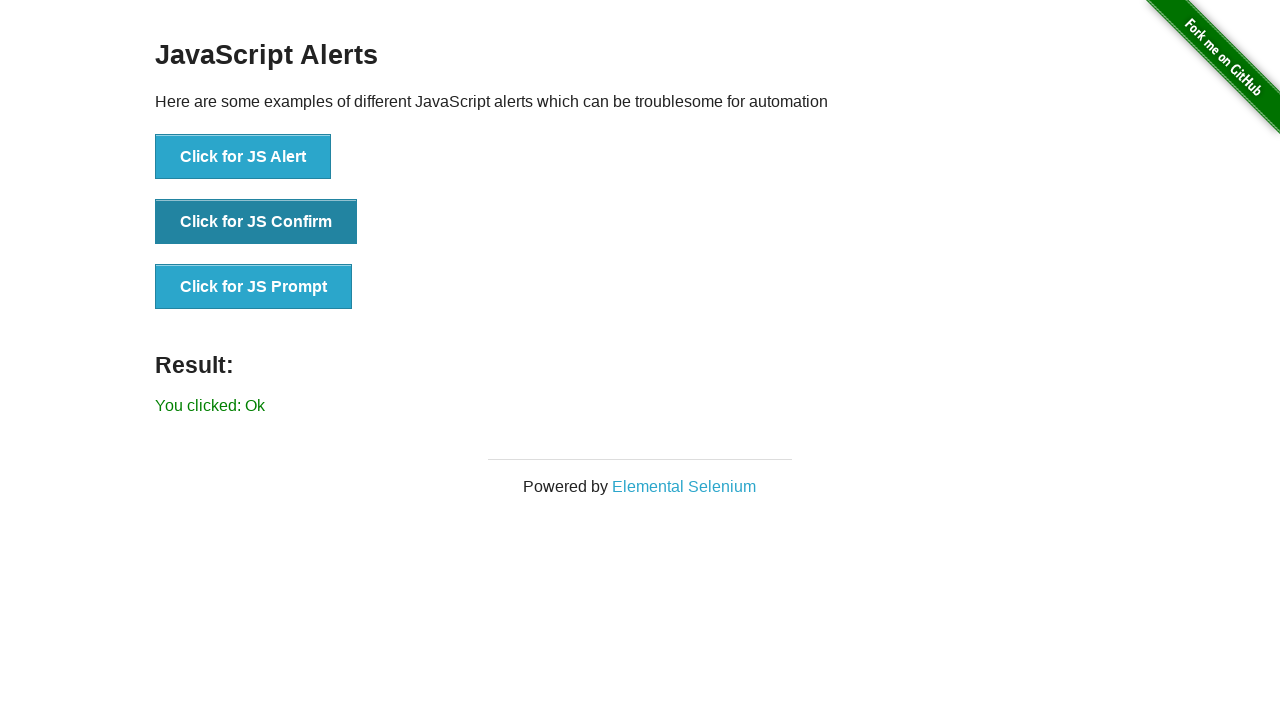

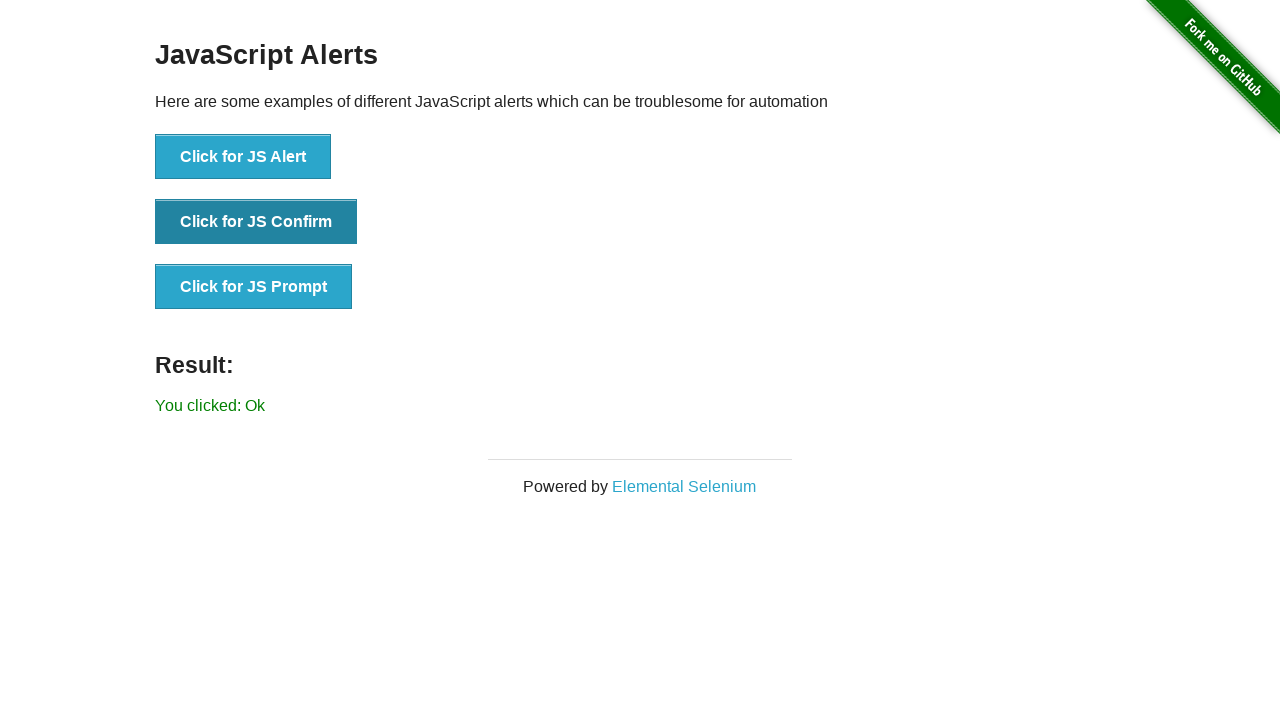